Navigates to jQuery UI demo site, clicks on Dialog menu item, switches to iframe containing the demo, and closes the dialog box

Starting URL: https://jqueryui.com/

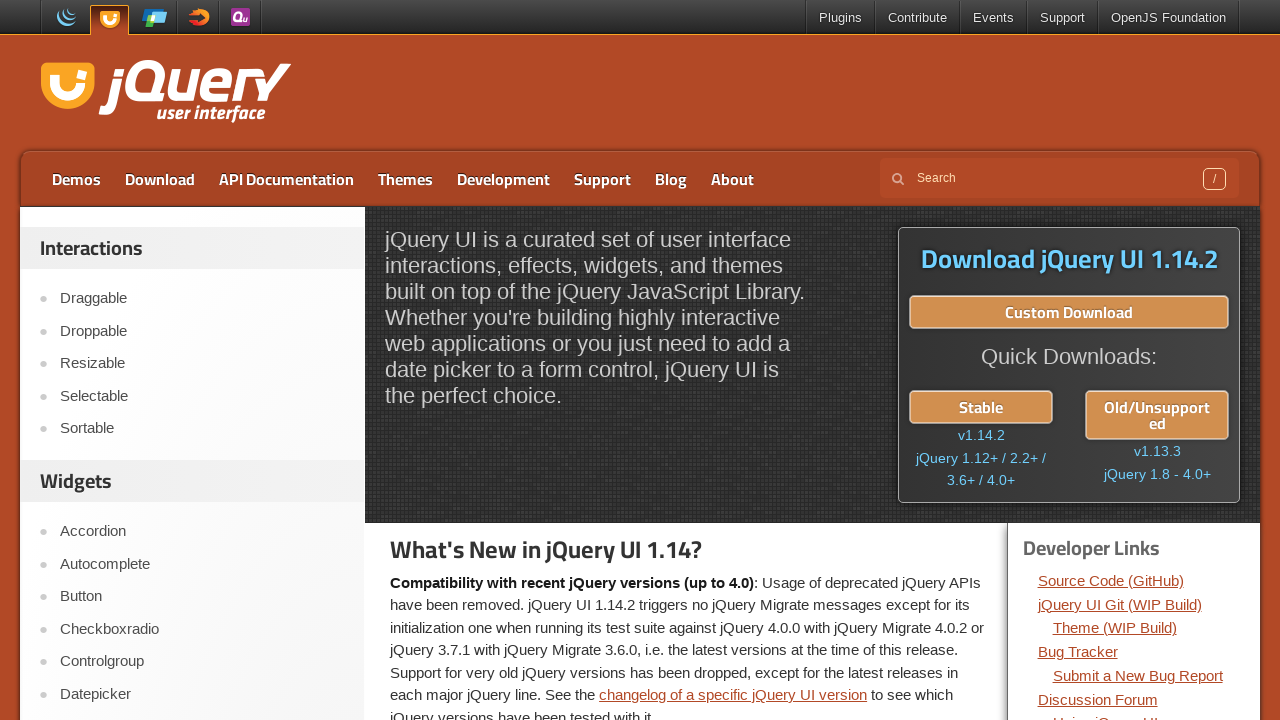

Navigated to jQuery UI demo site
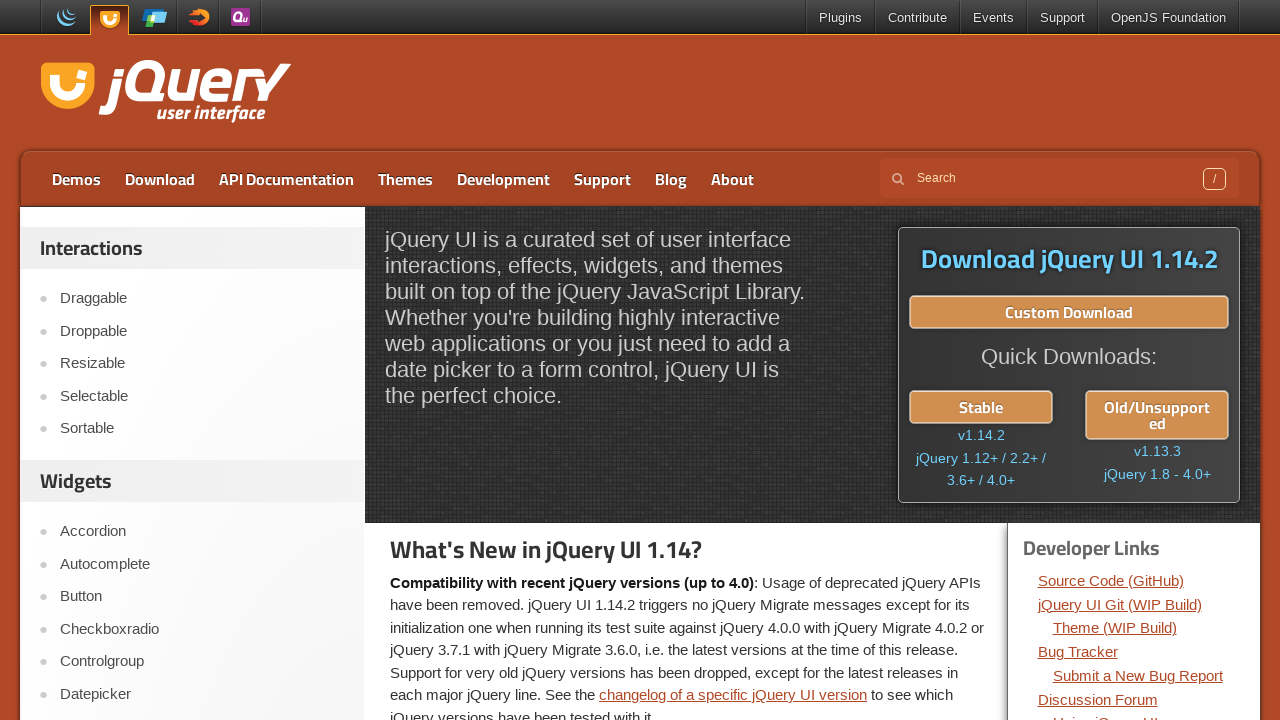

Clicked on Dialog menu item at (202, 709) on xpath=//a[contains(text(),'Dialog')]
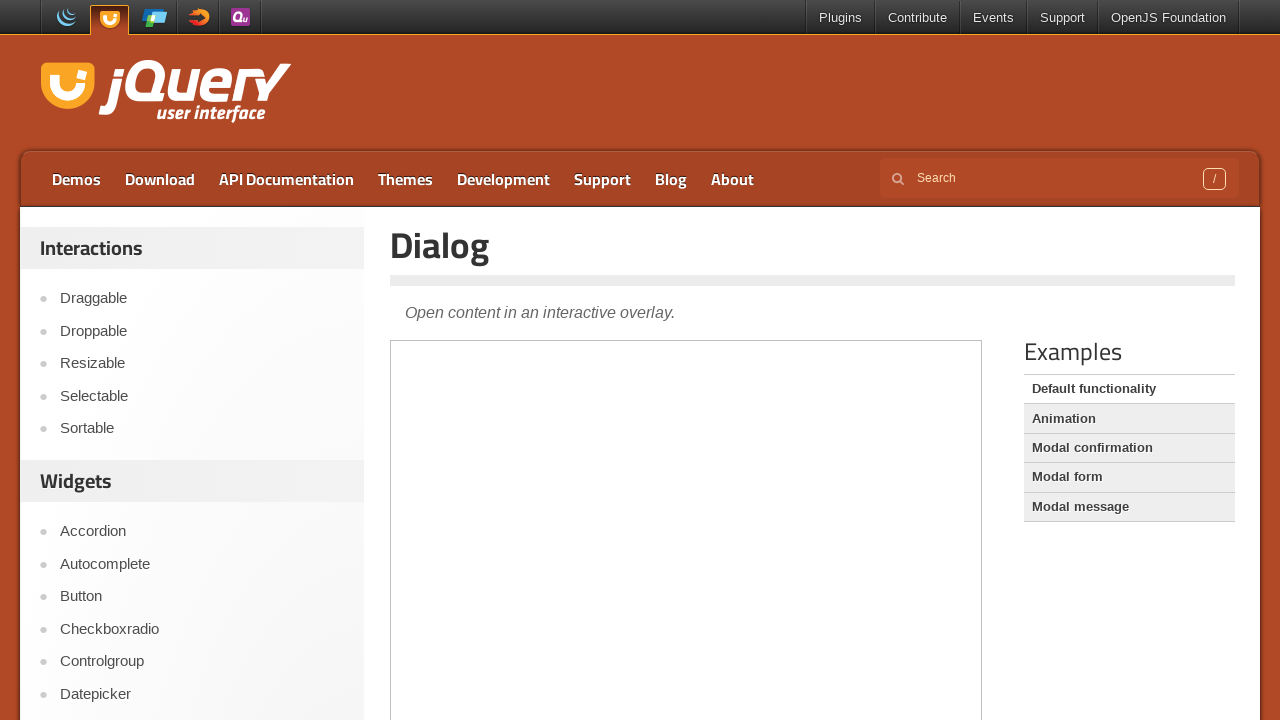

Dialog demo iframe loaded
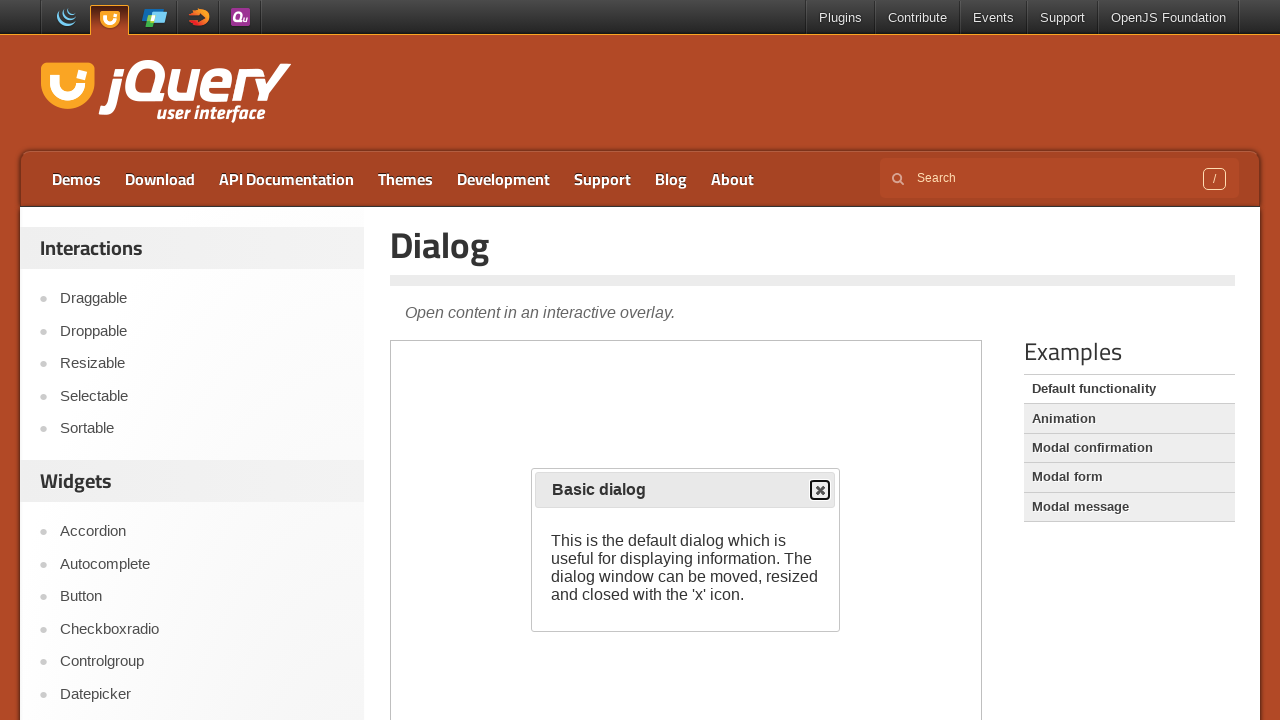

Switched to iframe containing the demo
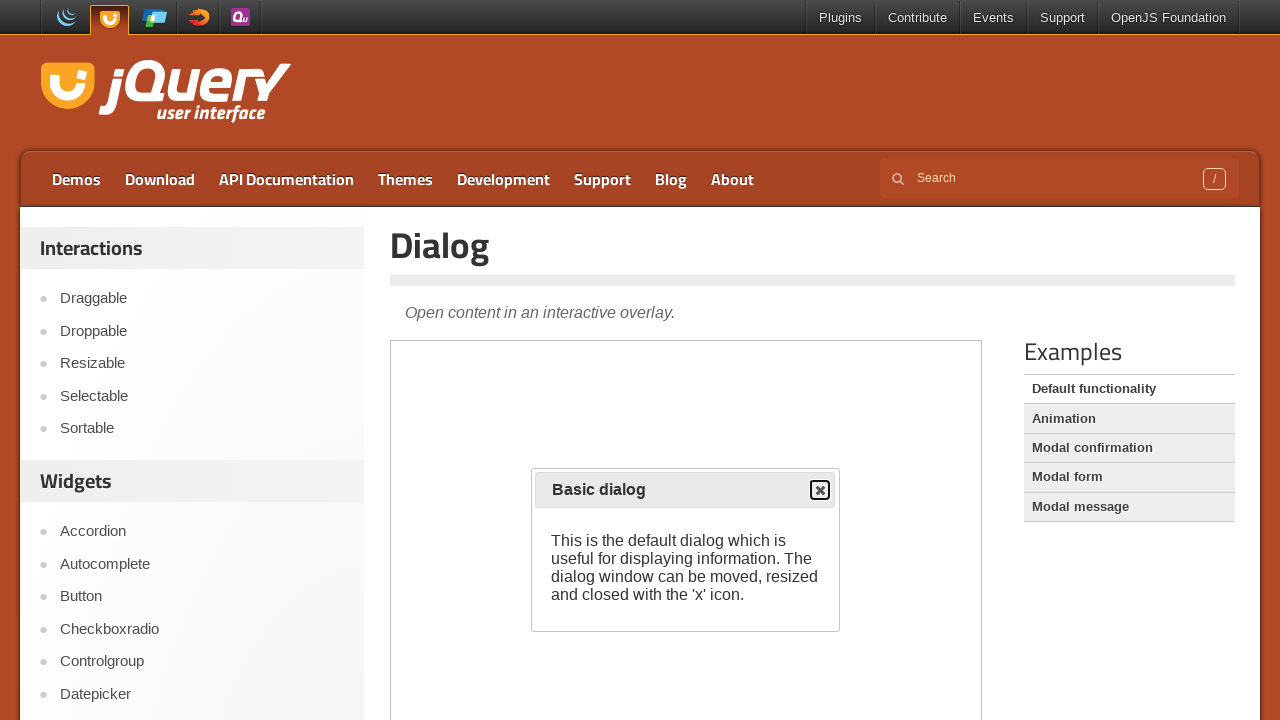

Clicked the close button on the dialog box at (820, 490) on iframe.demo-frame >> internal:control=enter-frame >> xpath=//body[1]/div[1]/div[
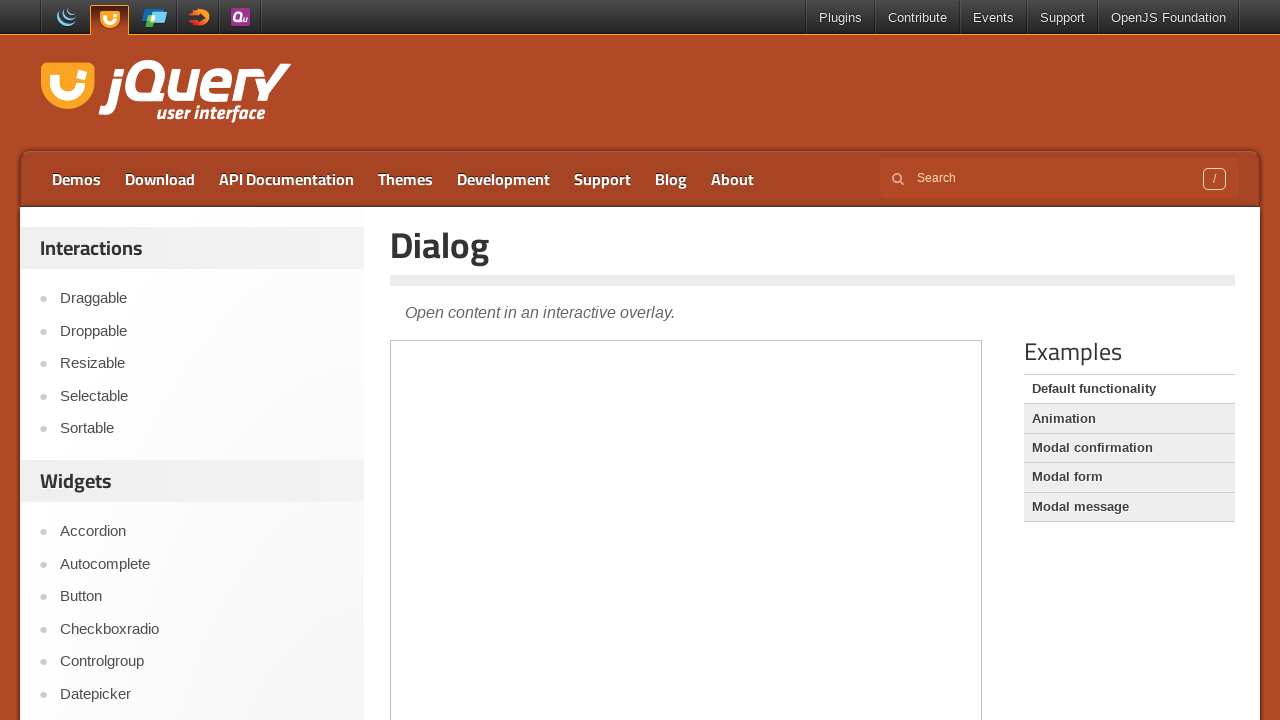

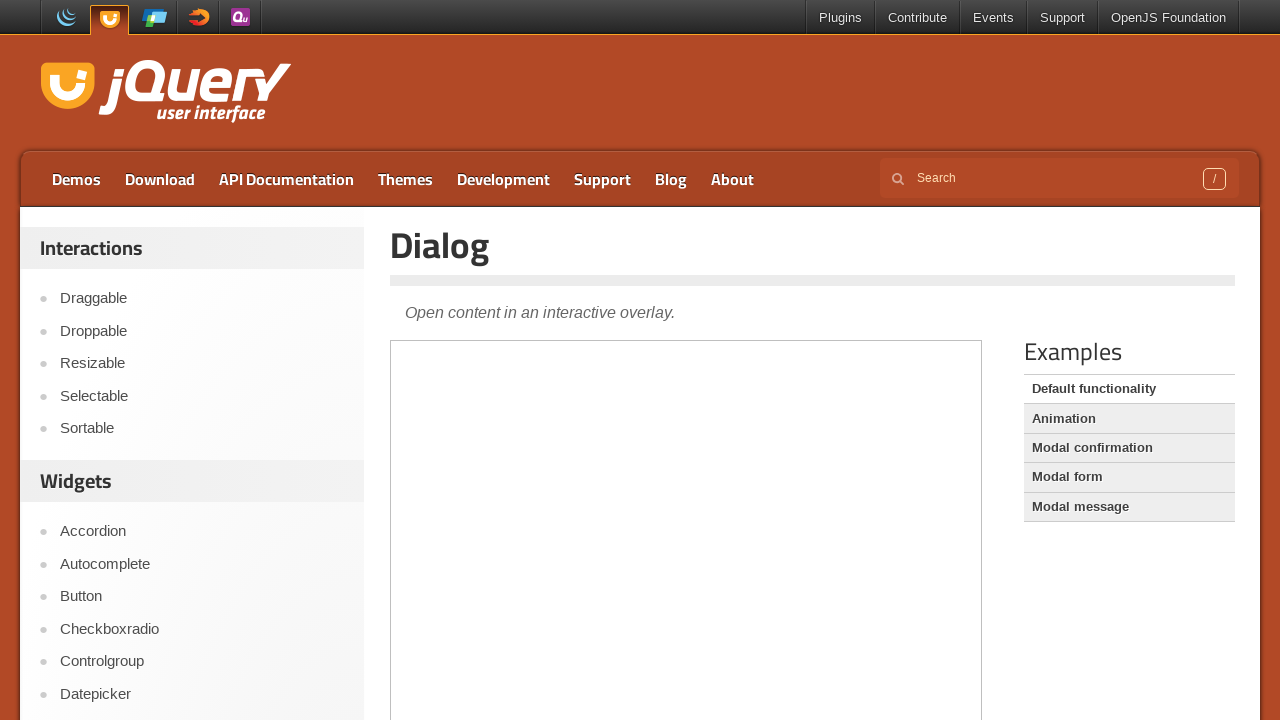